Tests the contact form functionality by filling in all required fields including name, email, phone, and message

Starting URL: https://bienes-raices-topaz.vercel.app/contacto.html

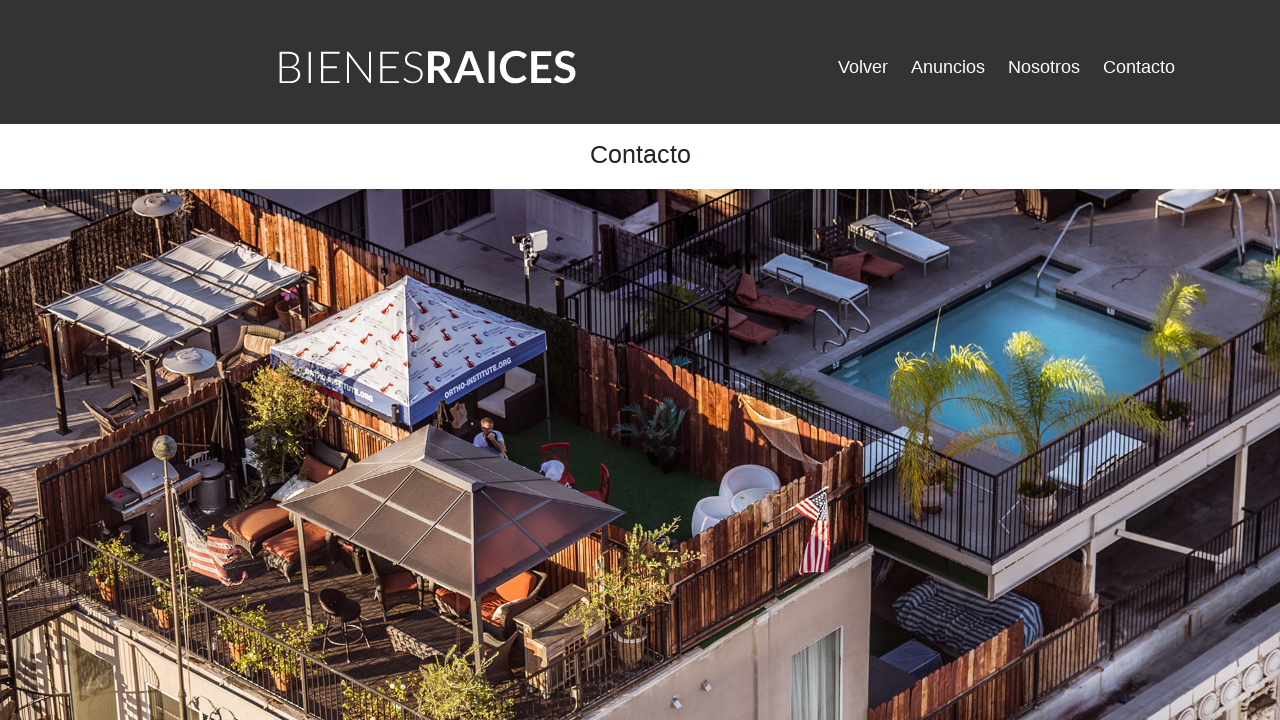

Filled name field with 'Carlos Rodriguez' on #nombre
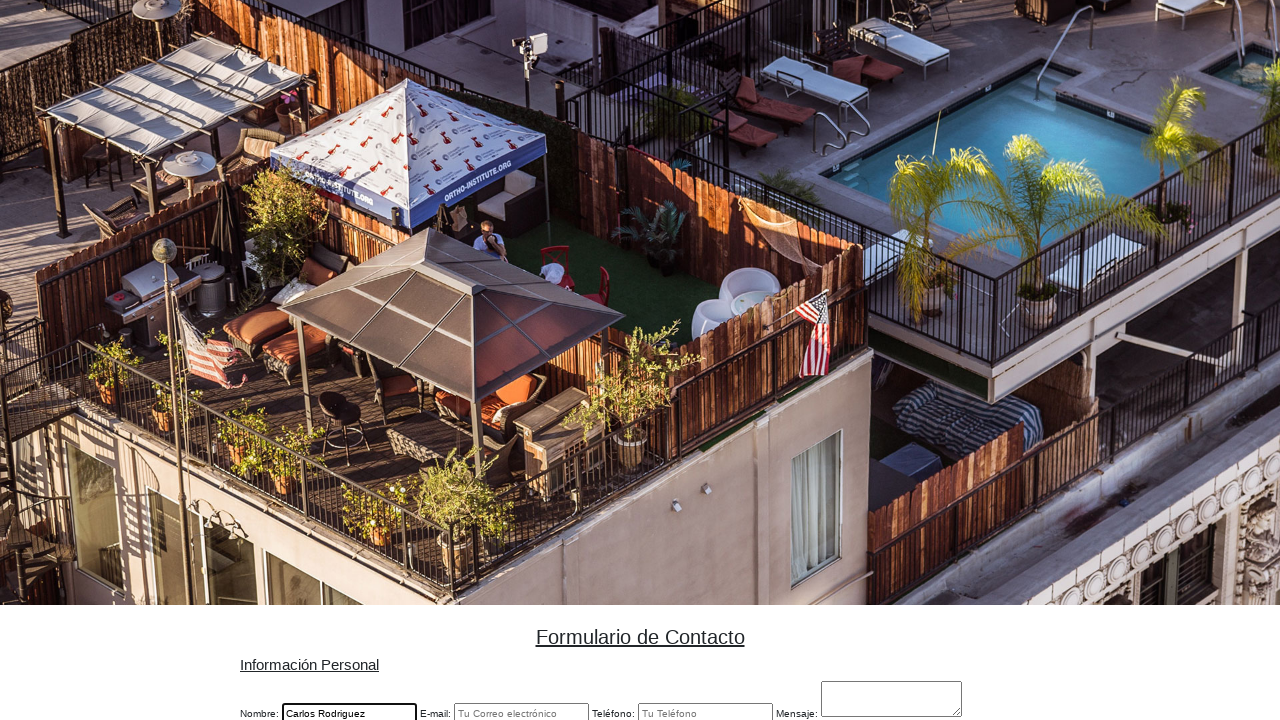

Filled email field with 'carlos.rodriguez@example.com' on #email
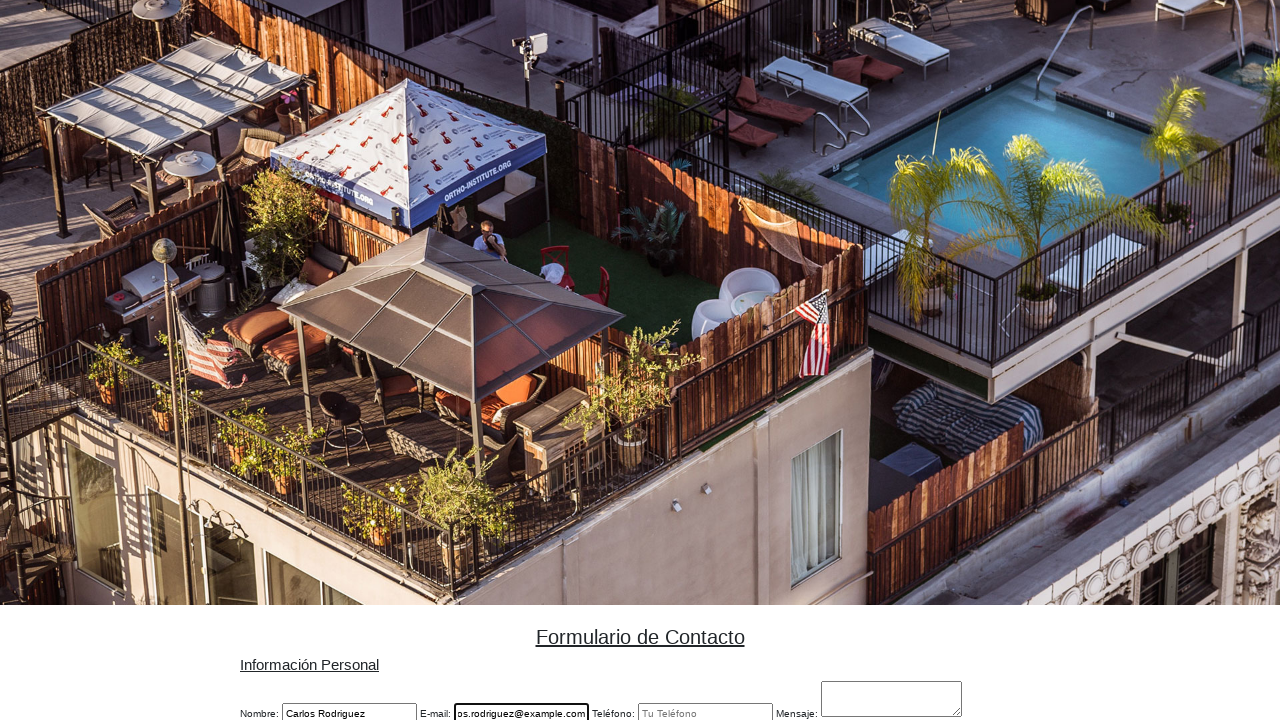

Filled phone field with '+34612345678' on #telefono
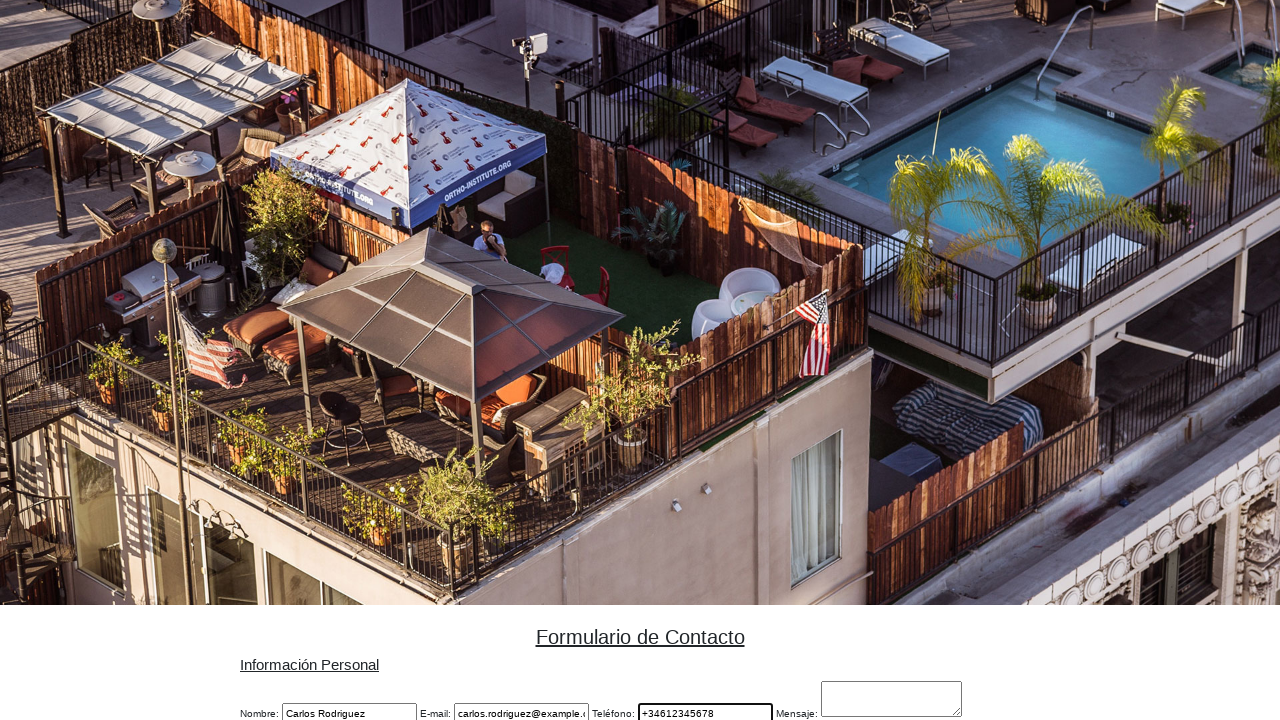

Filled message field with inquiry about available properties on #mensaje
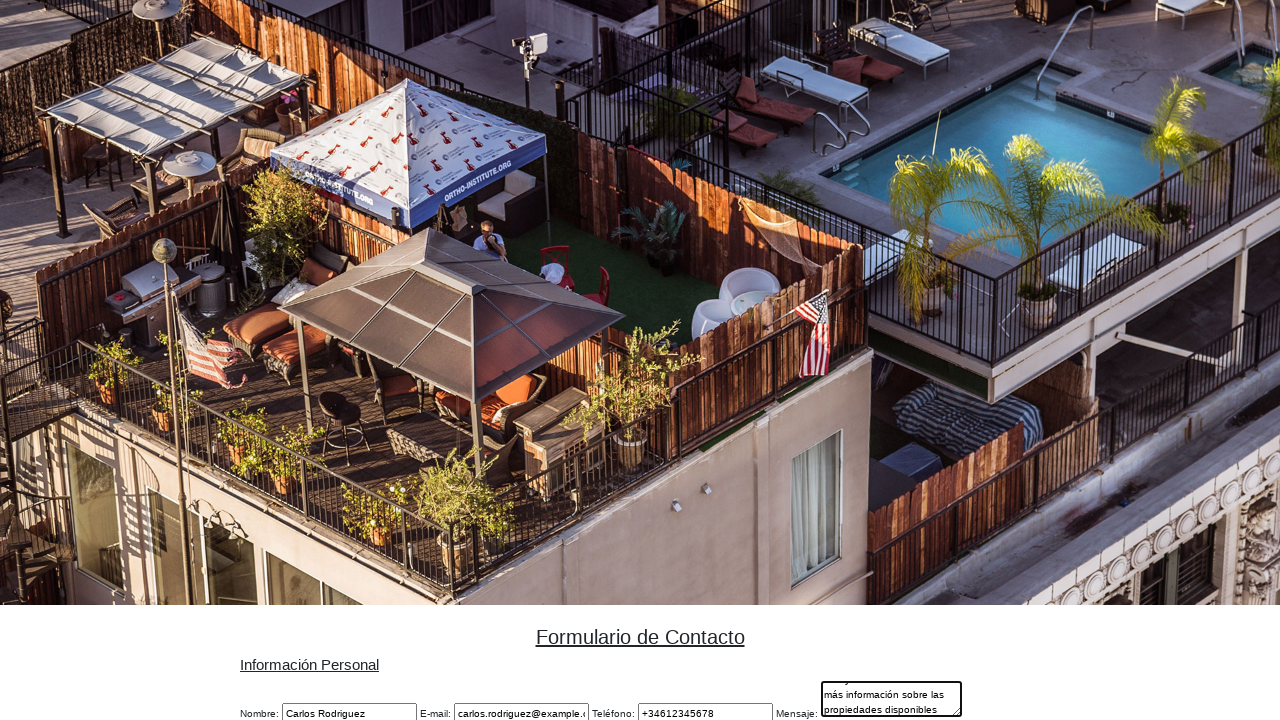

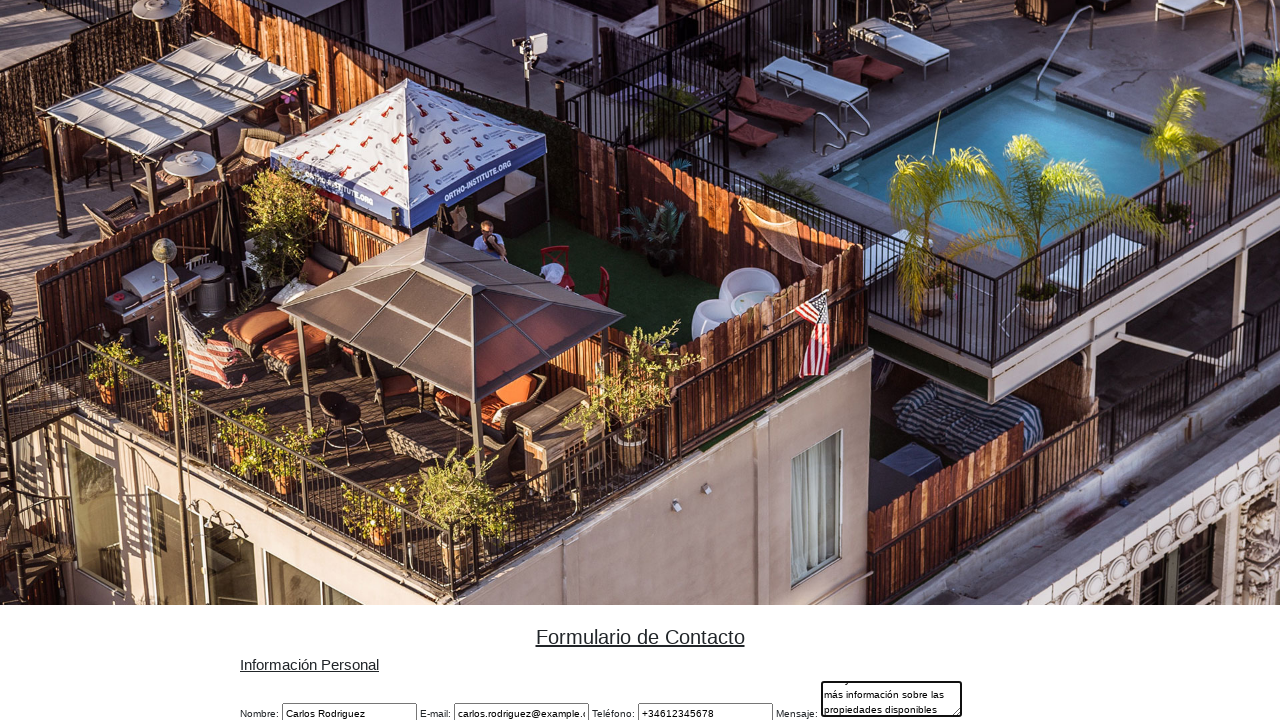